Tests the Pricing dropdown menu navigation by hovering over the Pricing menu, clicking on "Student Pricing" to verify it navigates to the correct URL, then returning to the homepage and clicking on "Schools and Tutoring Centre Pricing" to verify that link as well.

Starting URL: https://smoothmaths.co.uk/

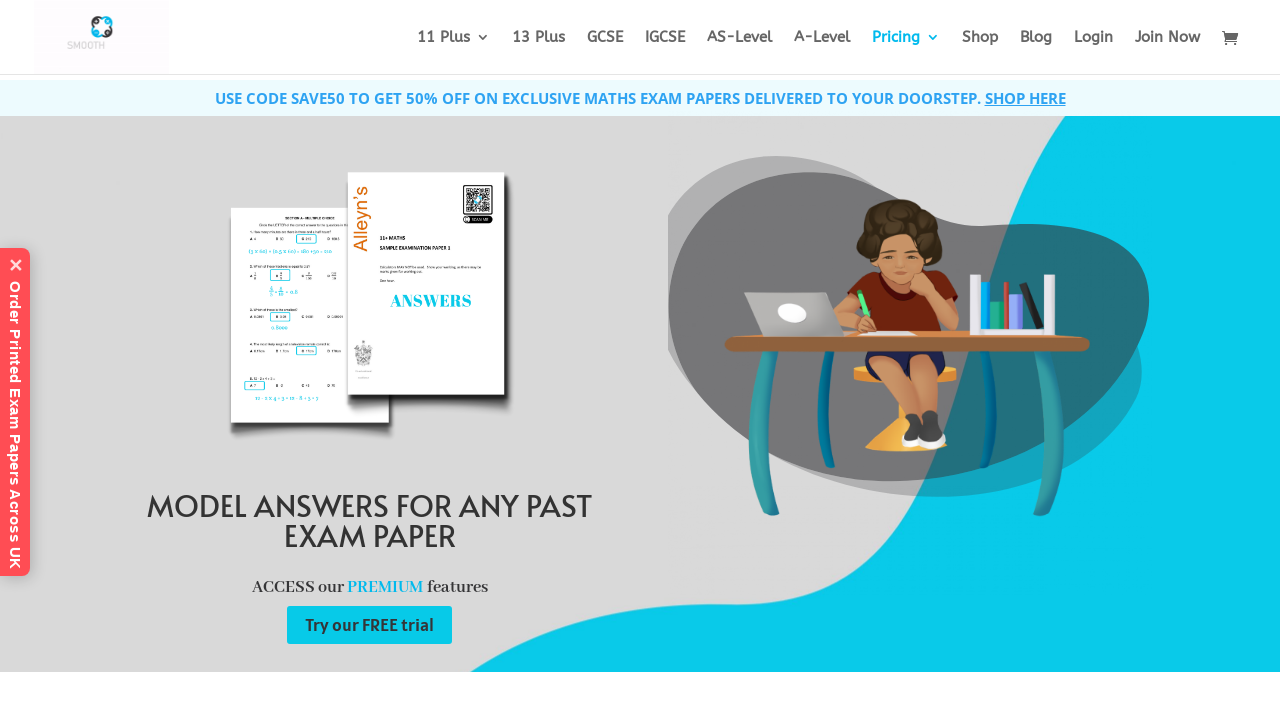

Hovered over Pricing dropdown menu at (906, 52) on a >> internal:has-text="Pricing"i >> nth=0
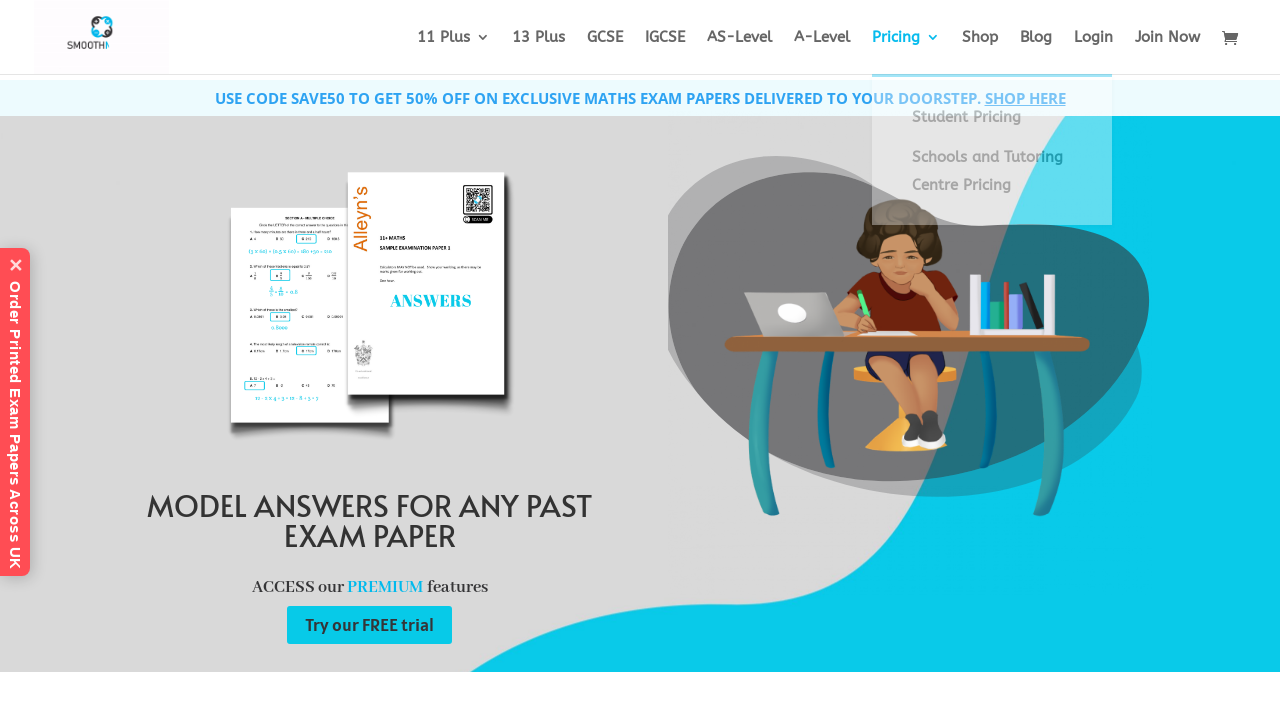

Waited for dropdown to fully reveal
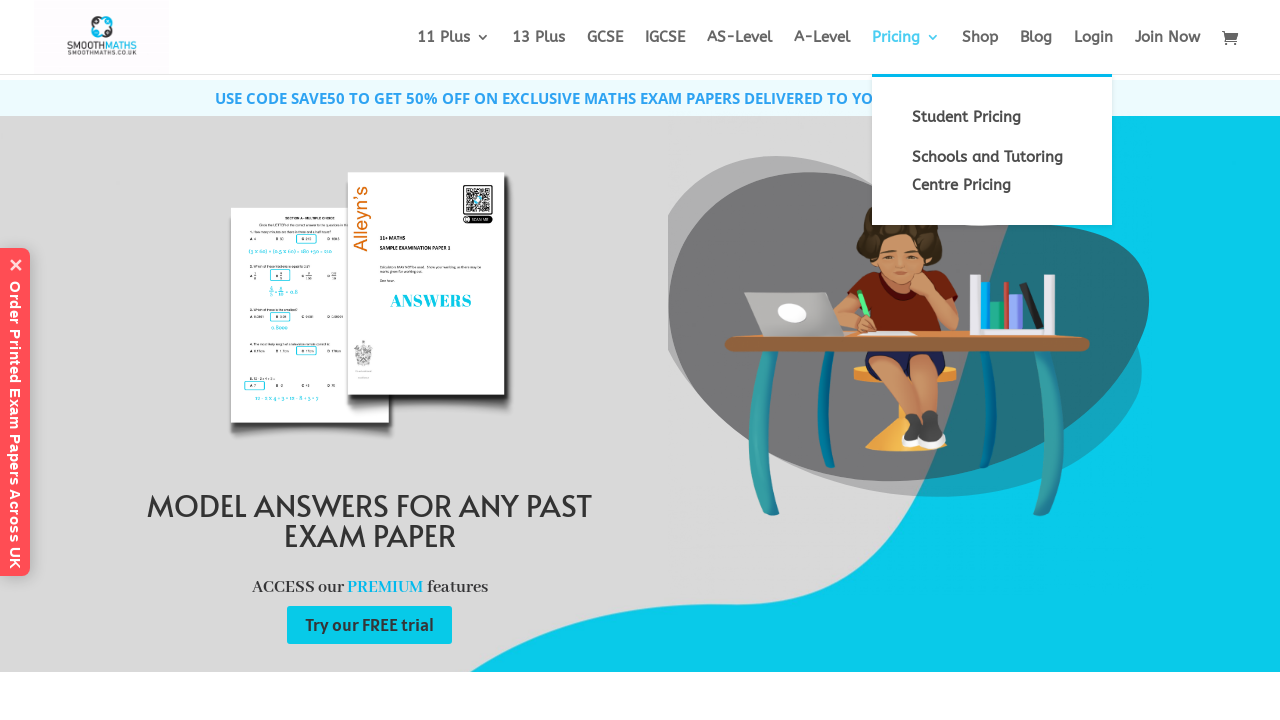

Clicked on Student Pricing link at (992, 117) on a:text('Student Pricing')
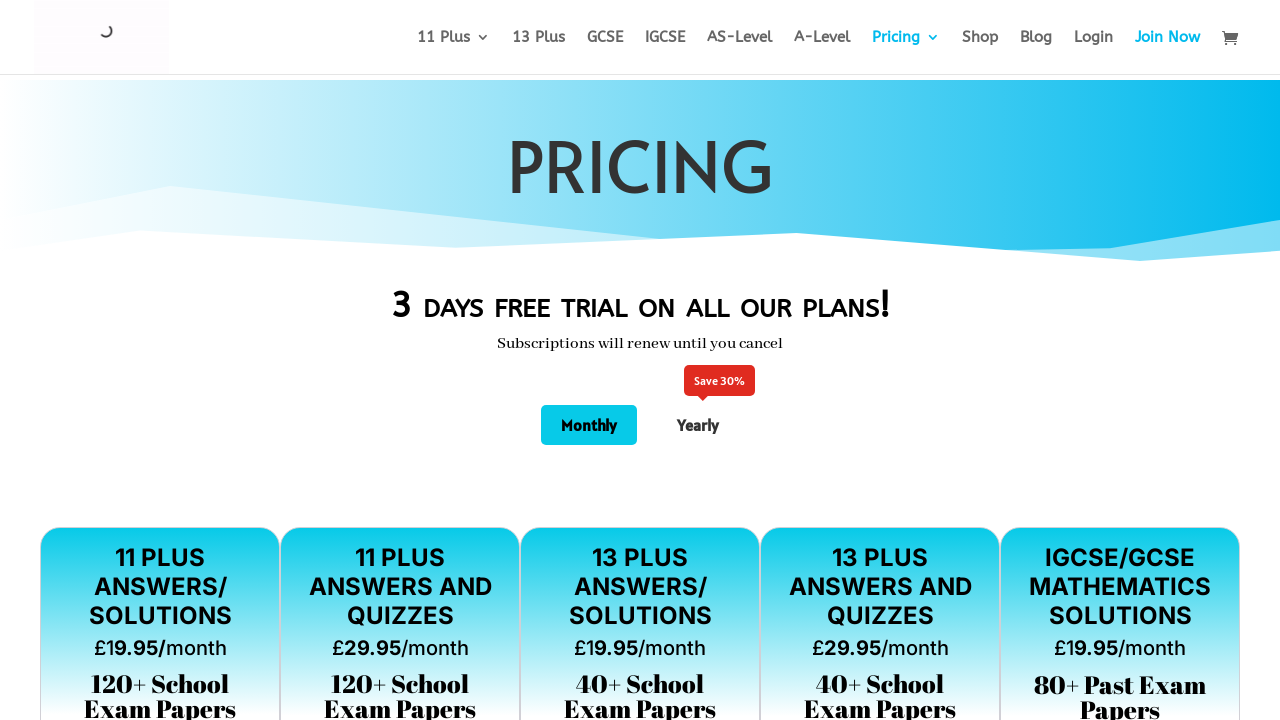

Student Pricing page loaded successfully
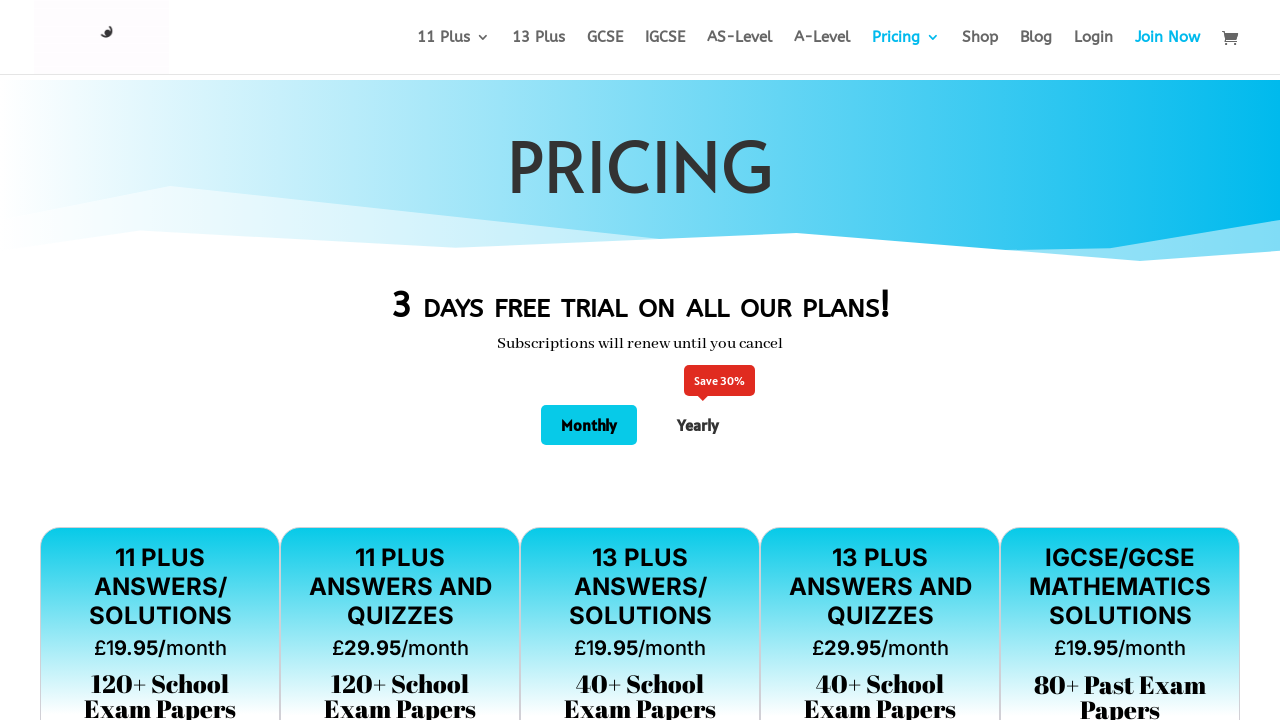

Navigated back to homepage
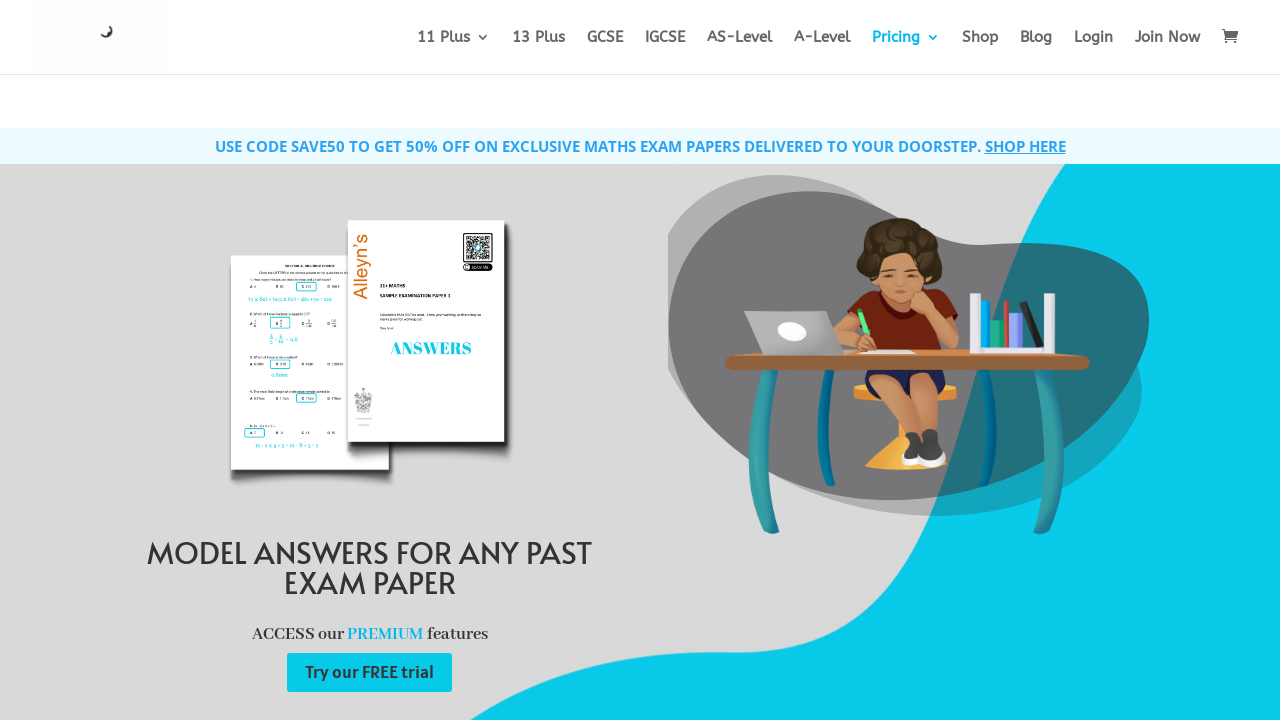

Hovered over Pricing dropdown menu again at (906, 52) on a >> internal:has-text="Pricing"i >> nth=0
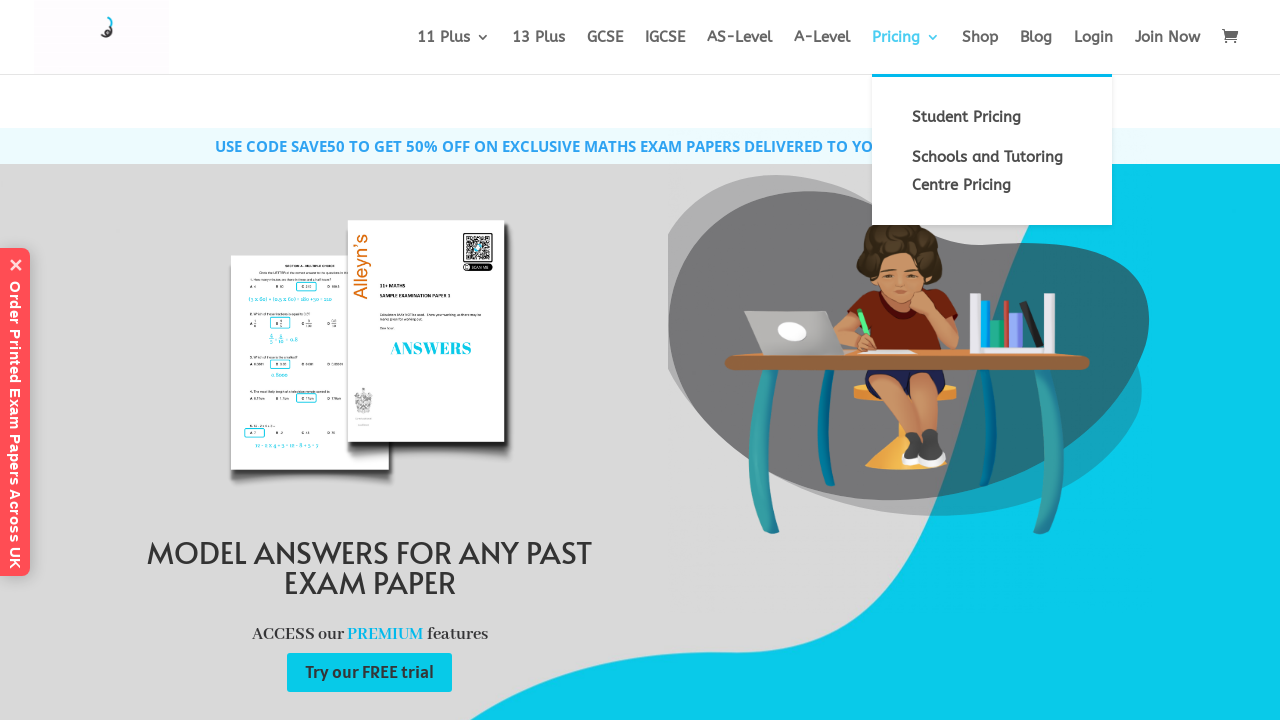

Waited for dropdown to fully reveal
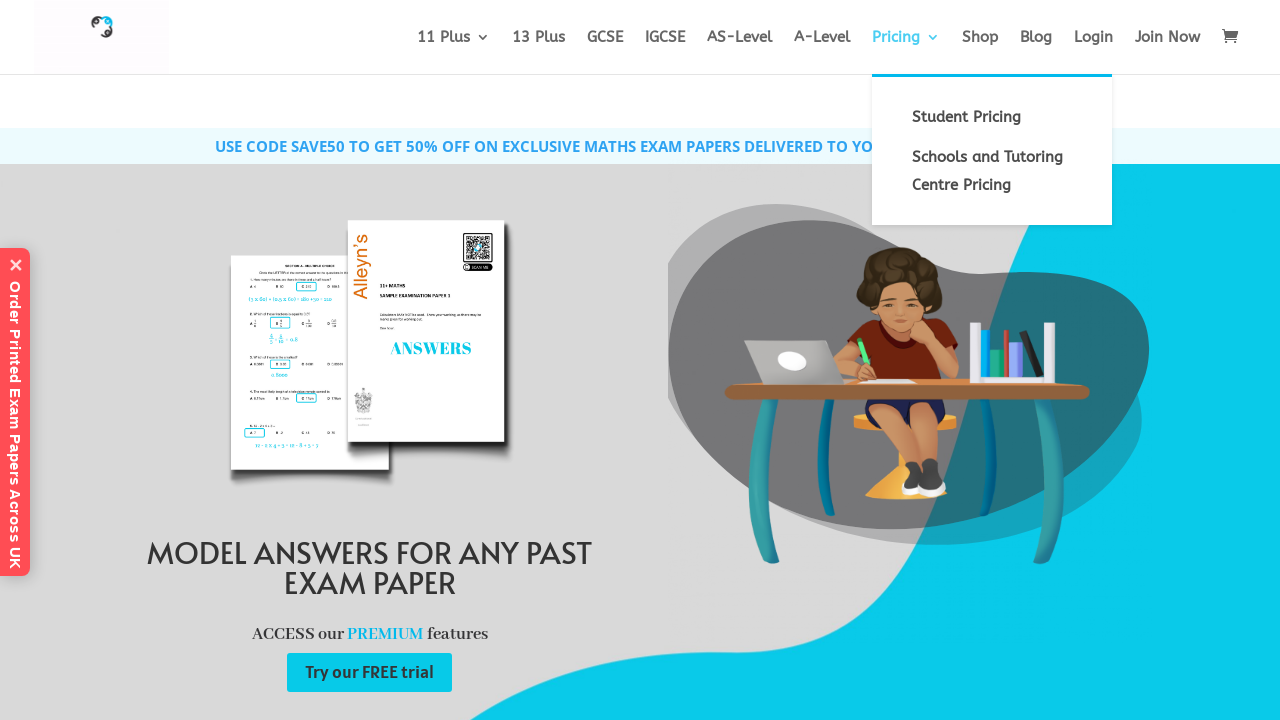

Clicked on Schools and Tutoring Centre Pricing link at (992, 171) on a:text('Schools and Tutoring Centre Pricing')
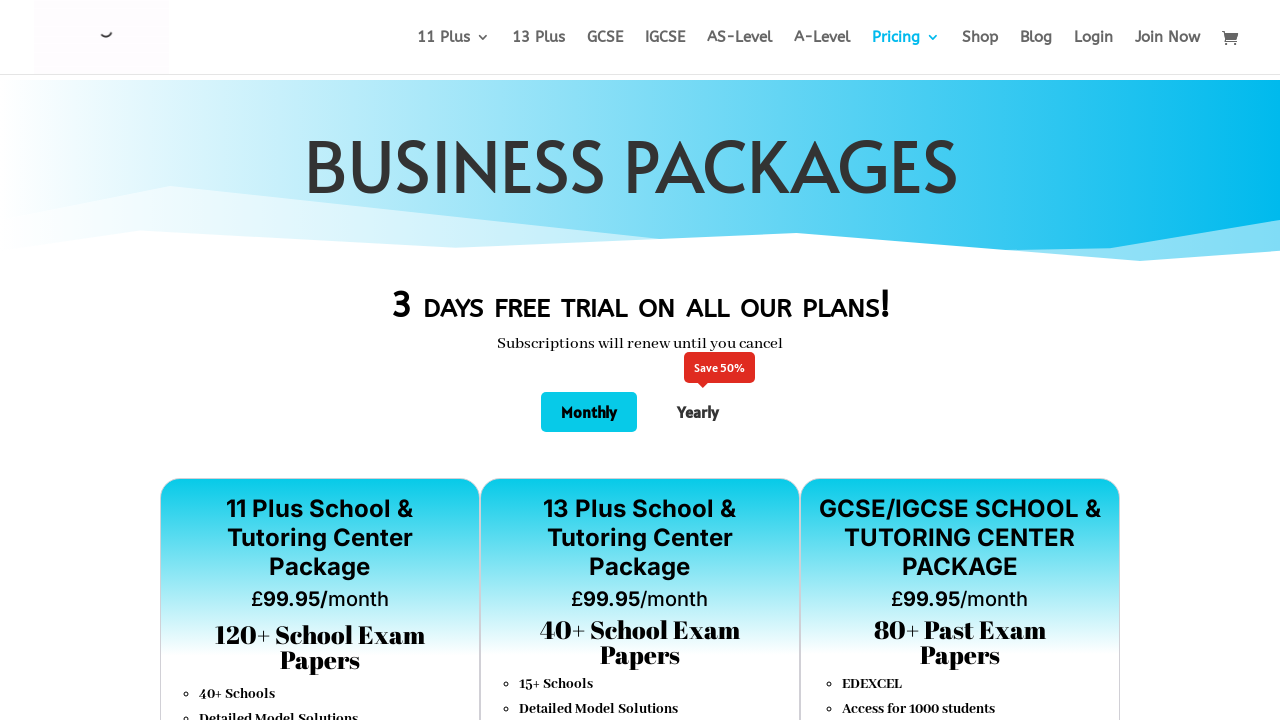

Business Packages page loaded successfully
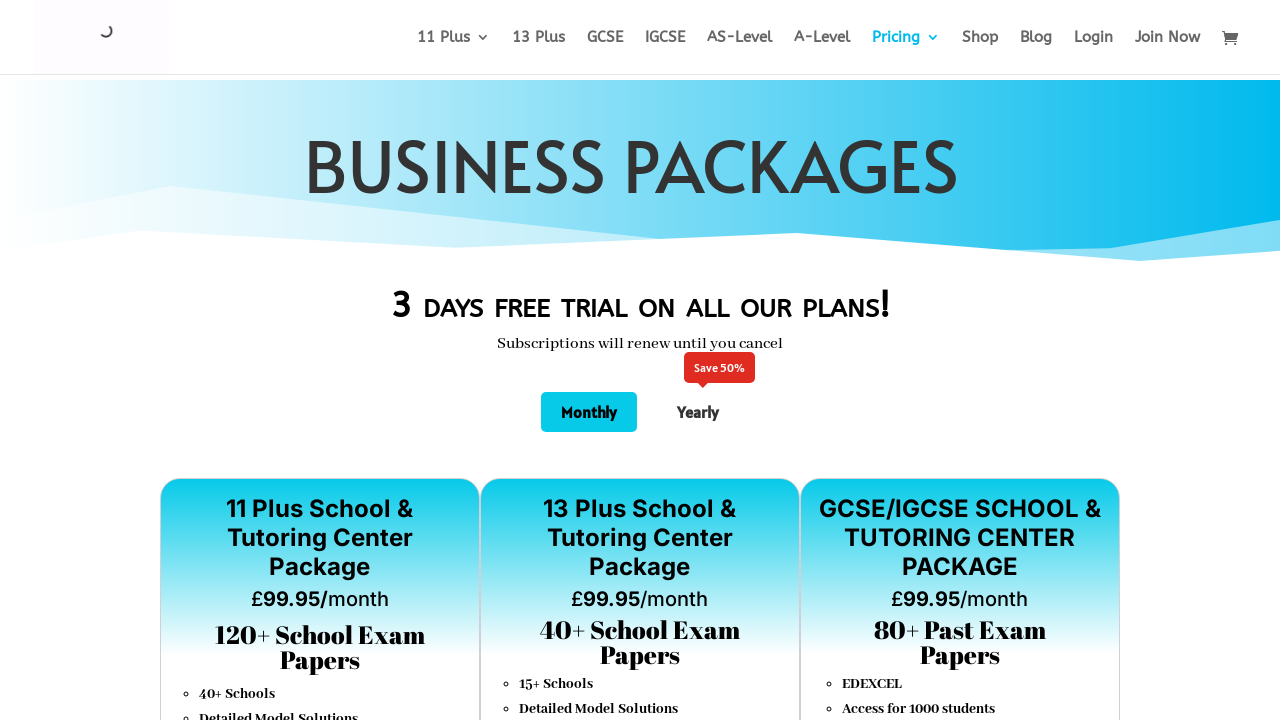

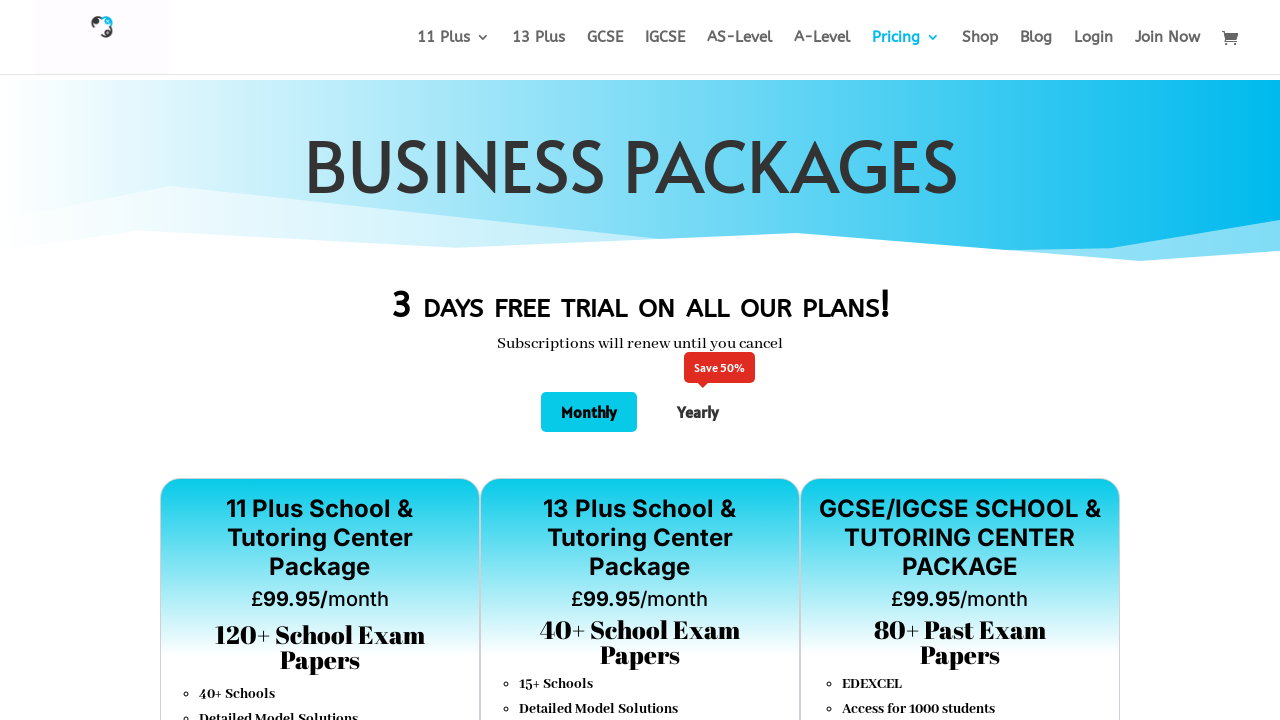